Tests iframe handling by switching to a single frame, entering text, then navigating to multiple nested frames tab and entering text in a nested iframe structure.

Starting URL: https://demo.automationtesting.in/Frames.html

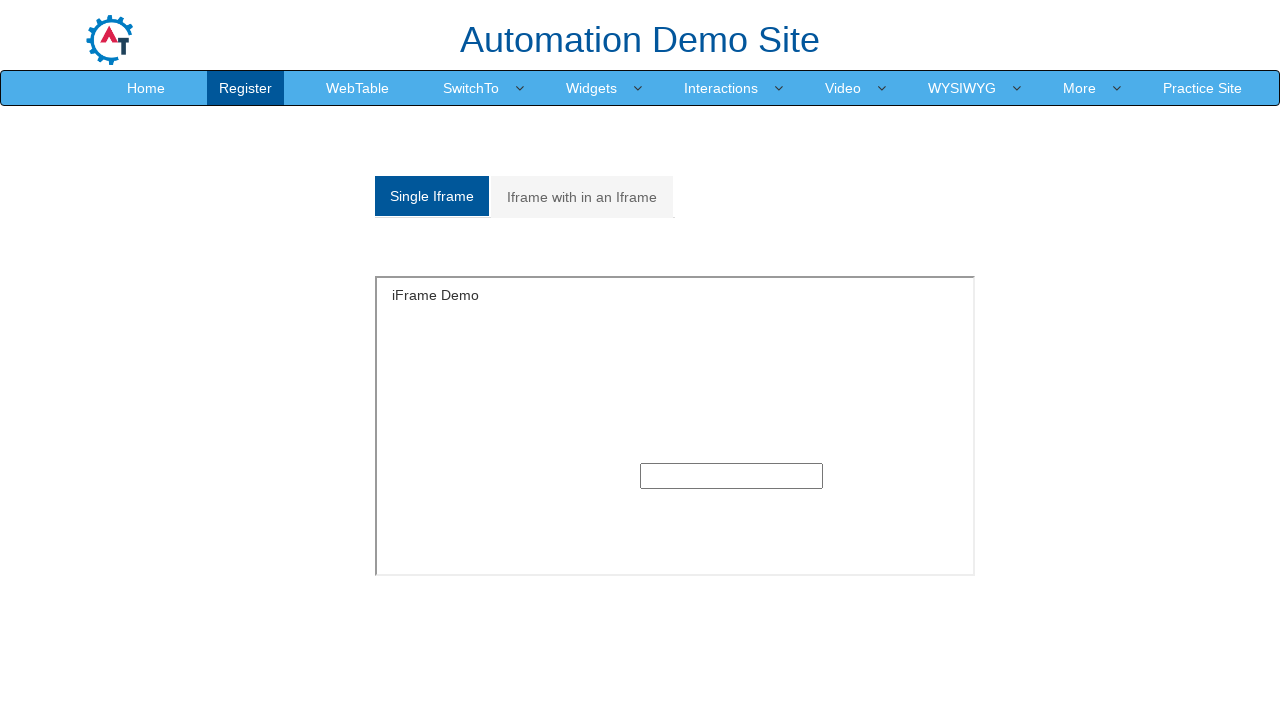

Located single frame with id 'singleframe'
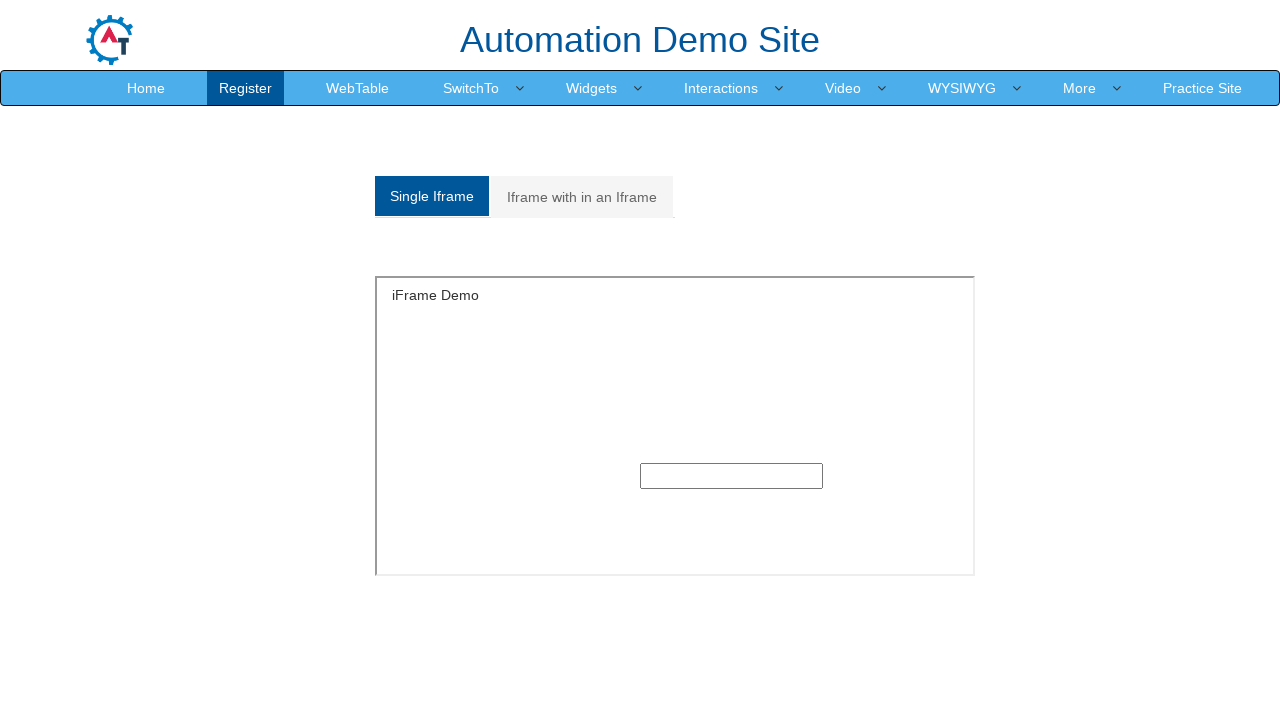

Entered 'WELCOME!' text in single frame input field on #singleframe >> internal:control=enter-frame >> xpath=(//div[@class='col-xs-6 co
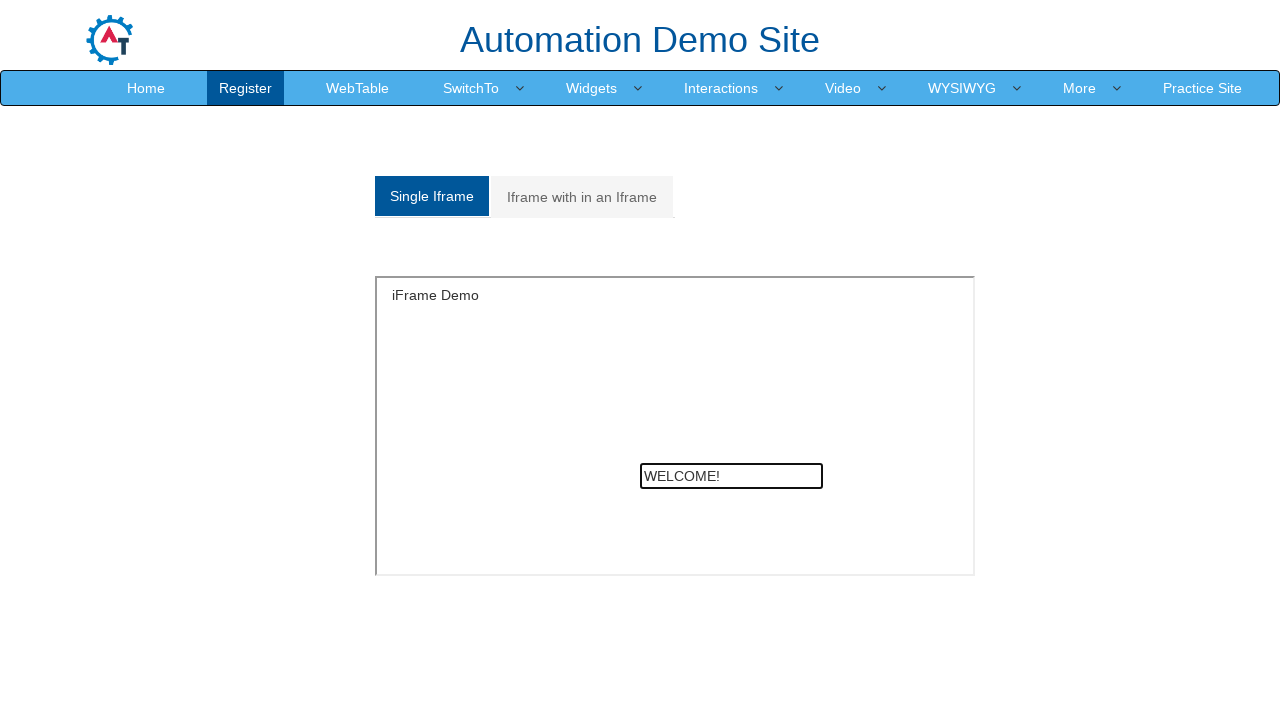

Clicked on 'Iframe with in an Iframe' tab (second analytics link) at (582, 197) on xpath=(//a[@class='analystic'])[2]
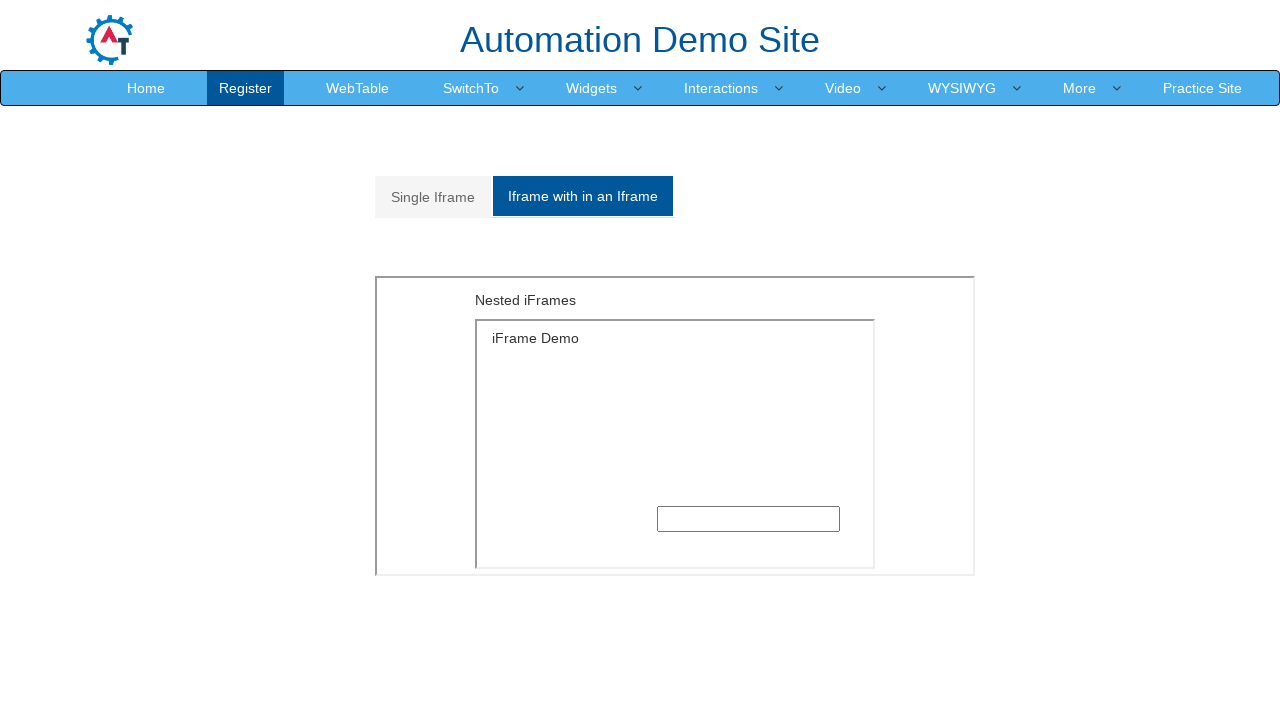

Waited 500ms for multiple frames content to load
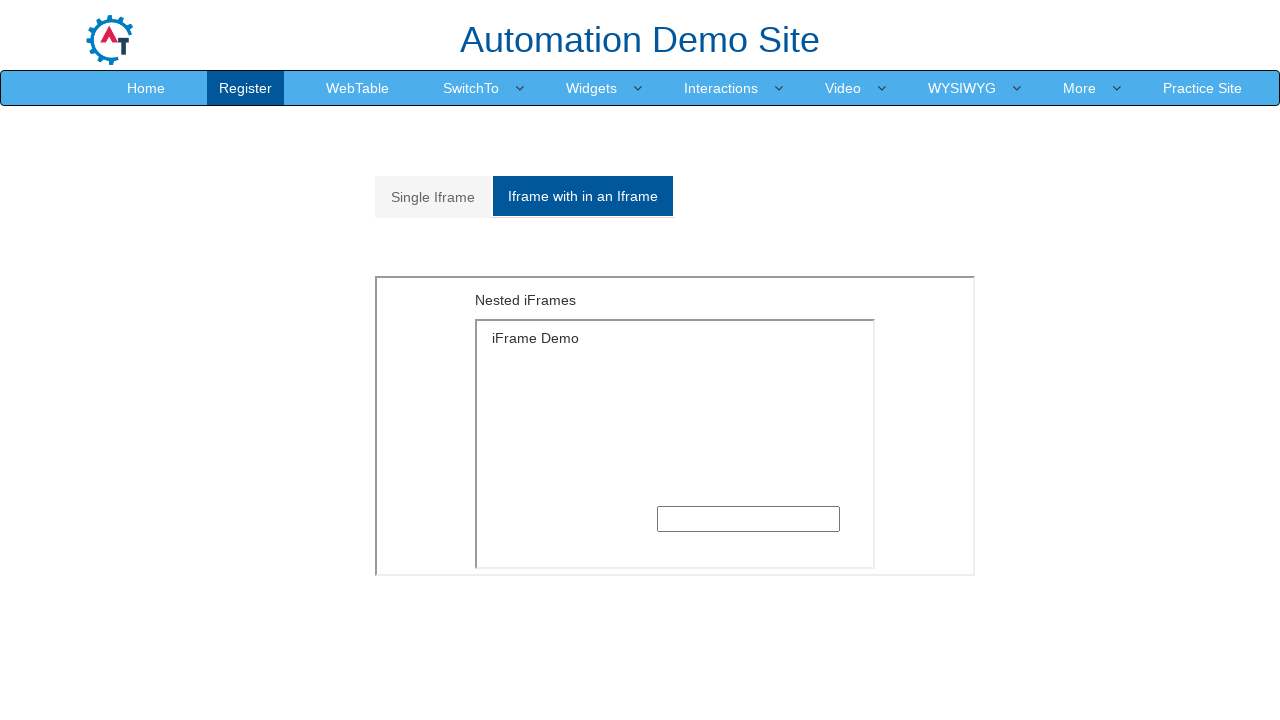

Located outer iframe with src 'MultipleFrames.html'
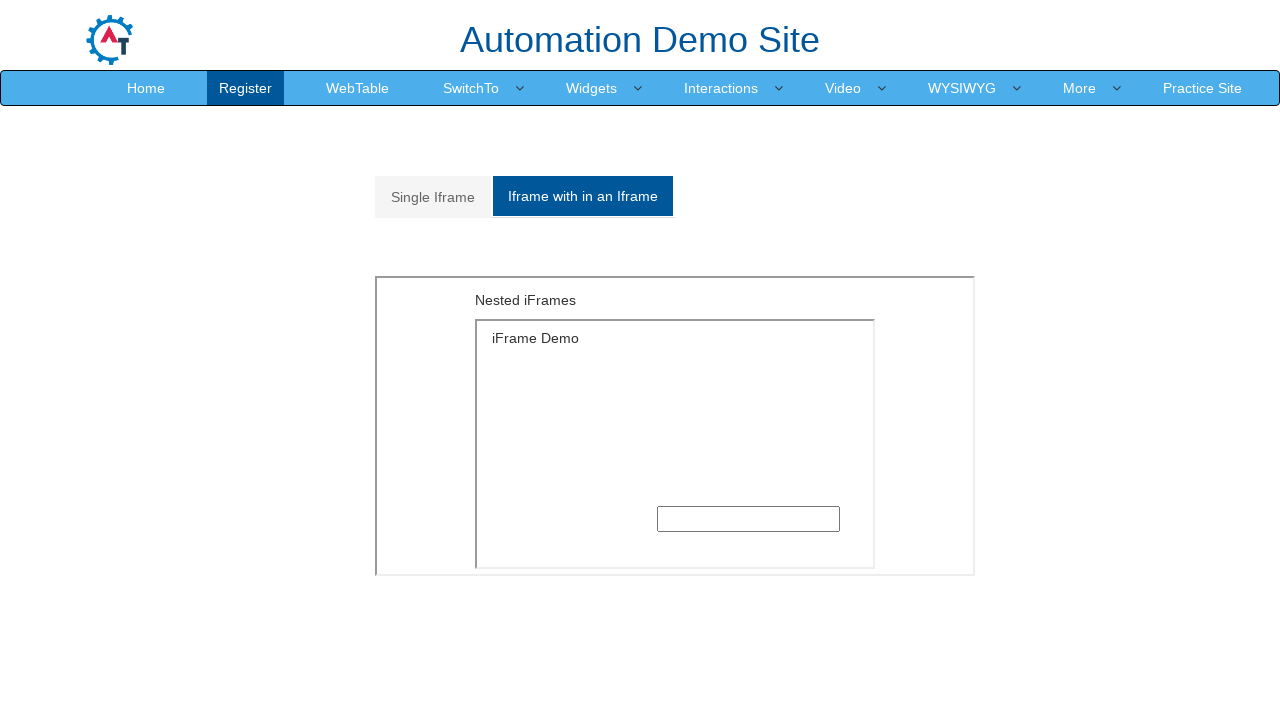

Located inner iframe with src 'SingleFrame.html' within outer frame
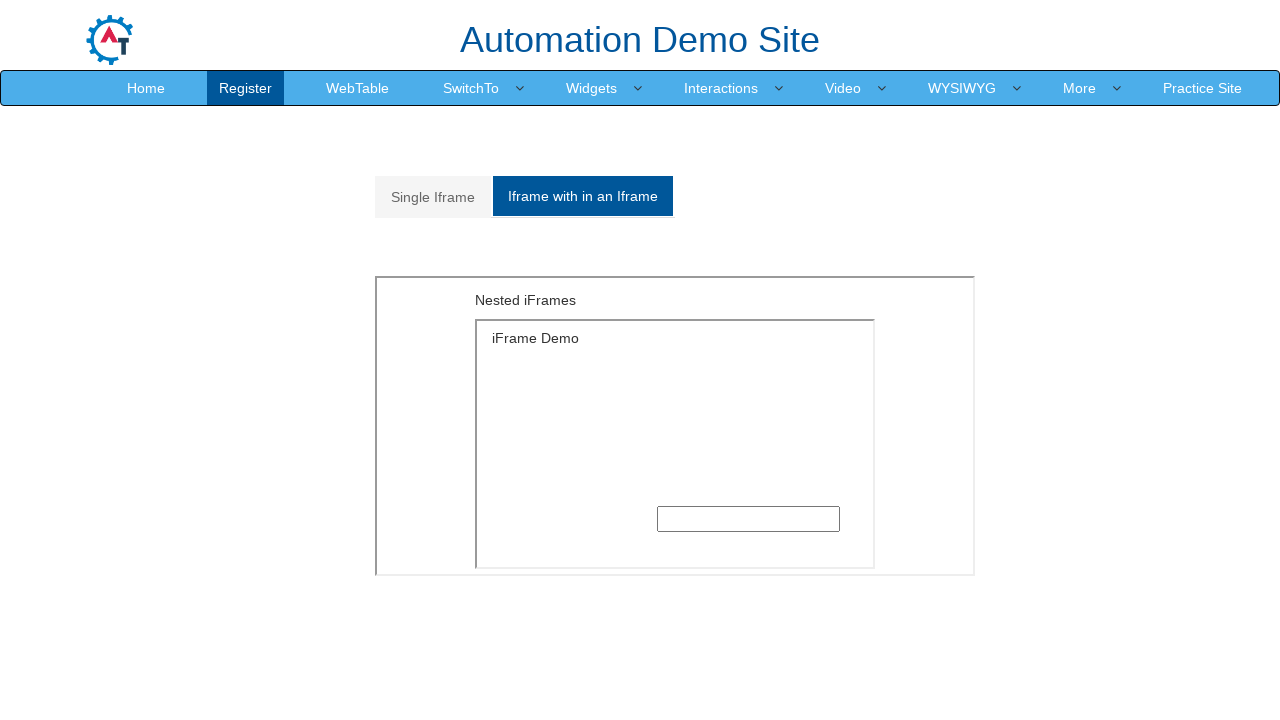

Entered 'WELCOME WORLD!' text in nested iframe input field on iframe[src='MultipleFrames.html'] >> internal:control=enter-frame >> iframe[src=
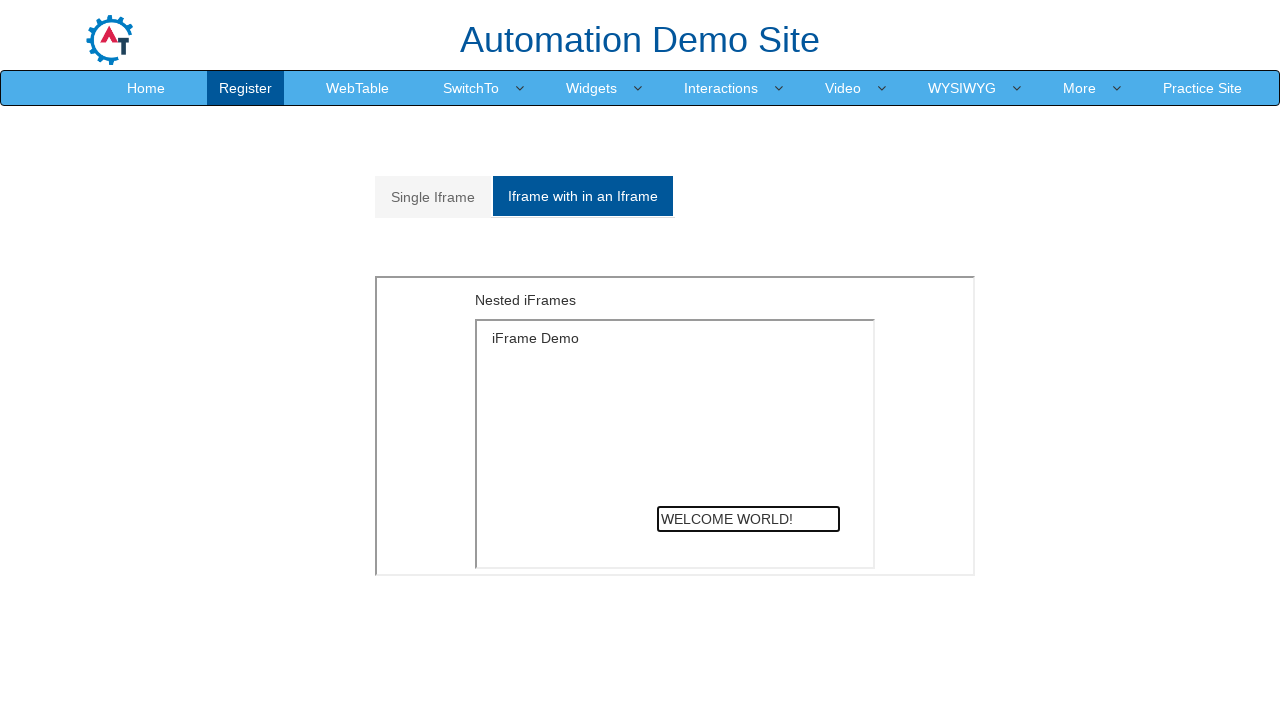

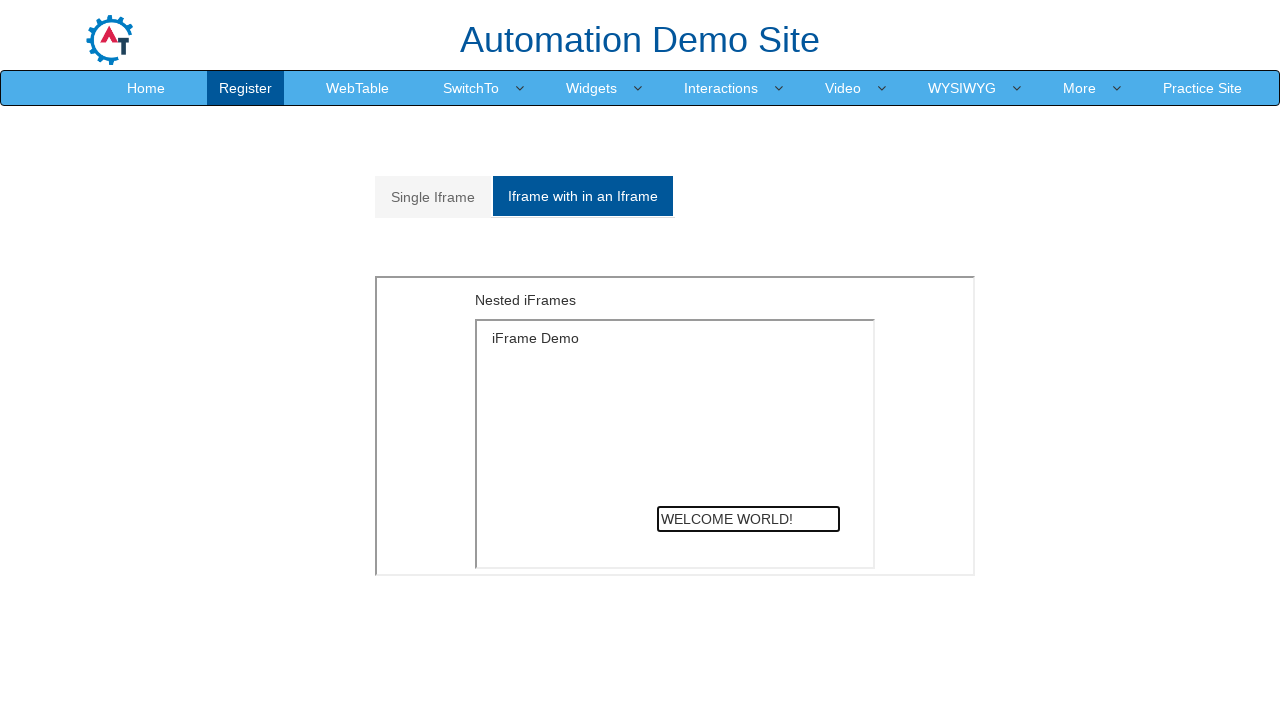